Navigates to the DemoQA text box page and verifies that the submit button exists and is enabled

Starting URL: https://demoqa.com/text-box

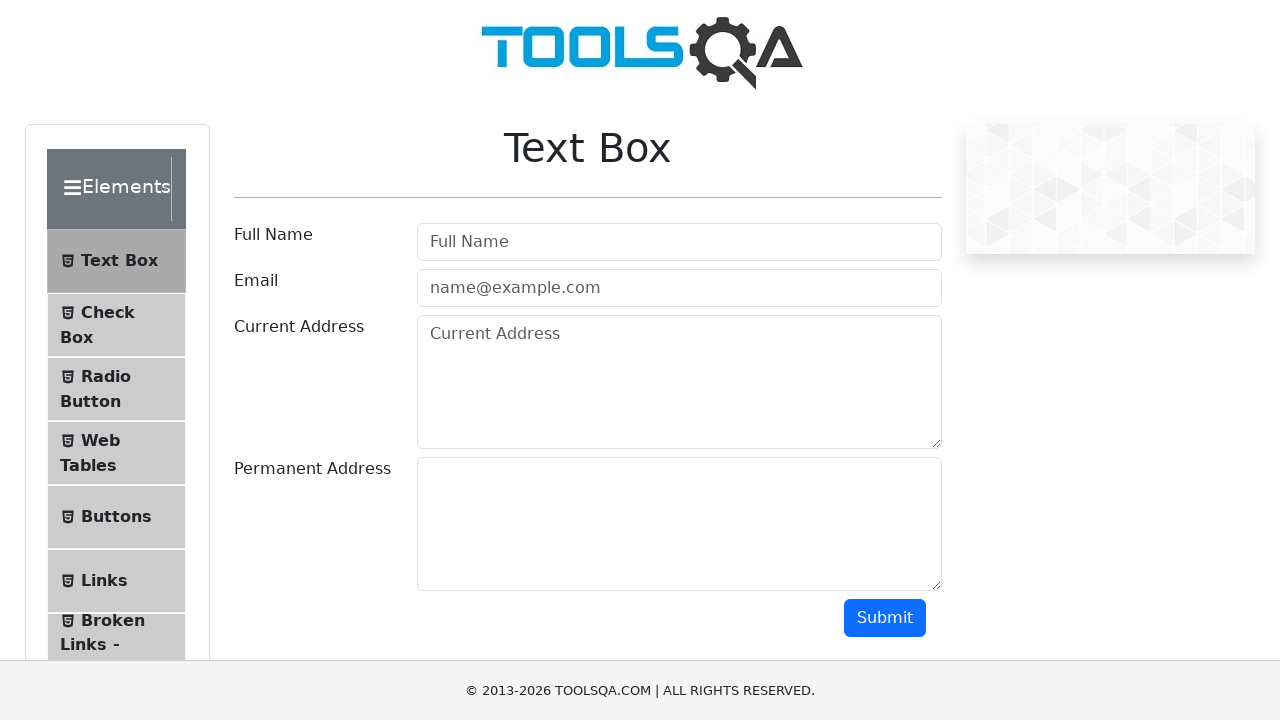

Navigated to DemoQA text box page
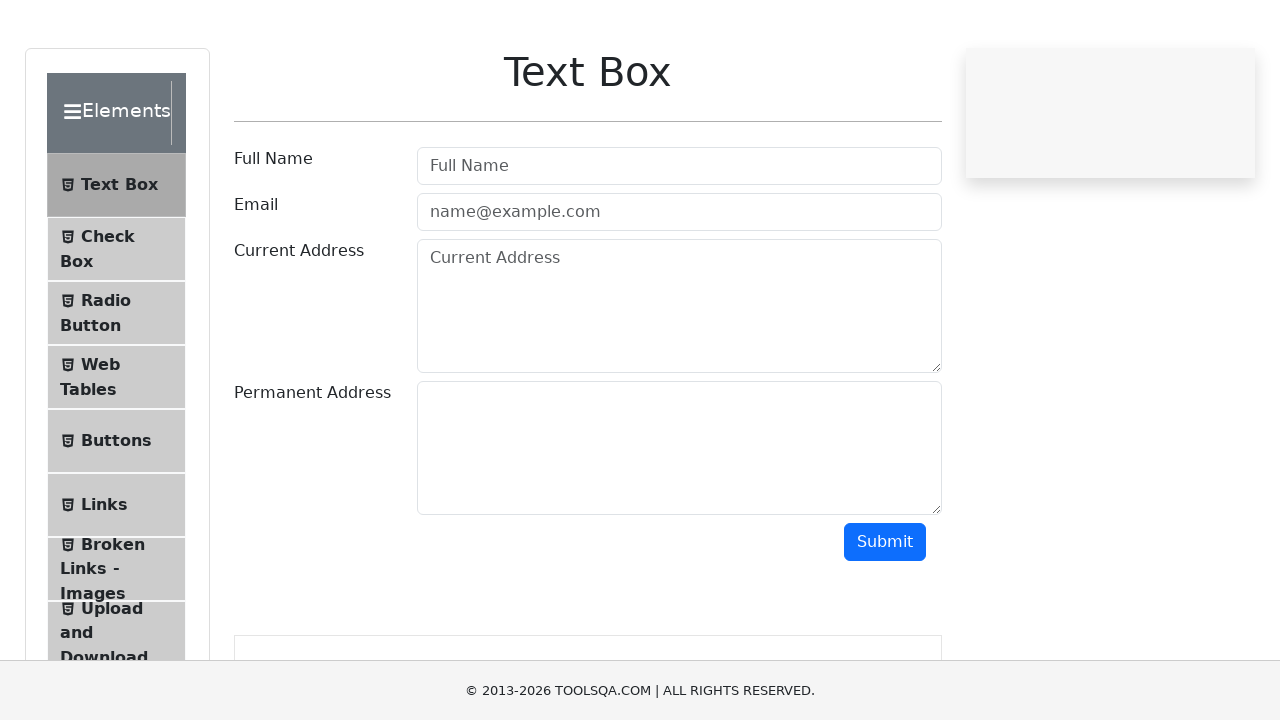

Submit button became visible
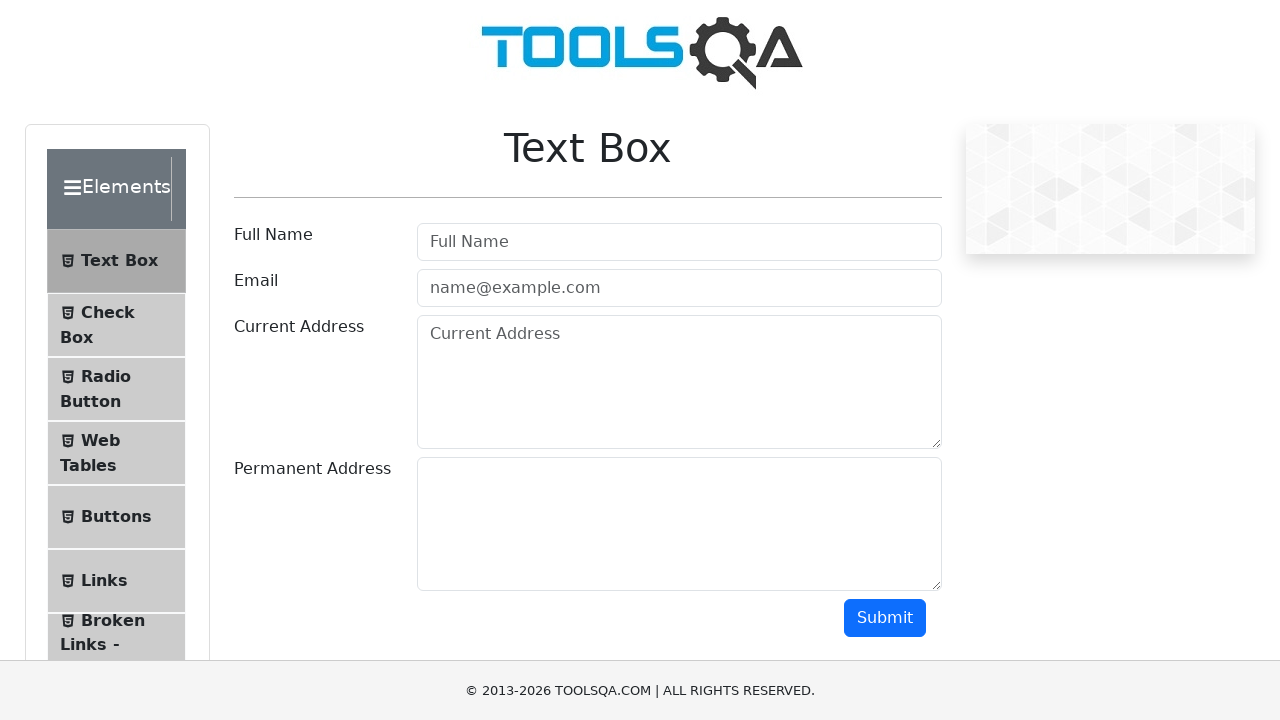

Located submit button element
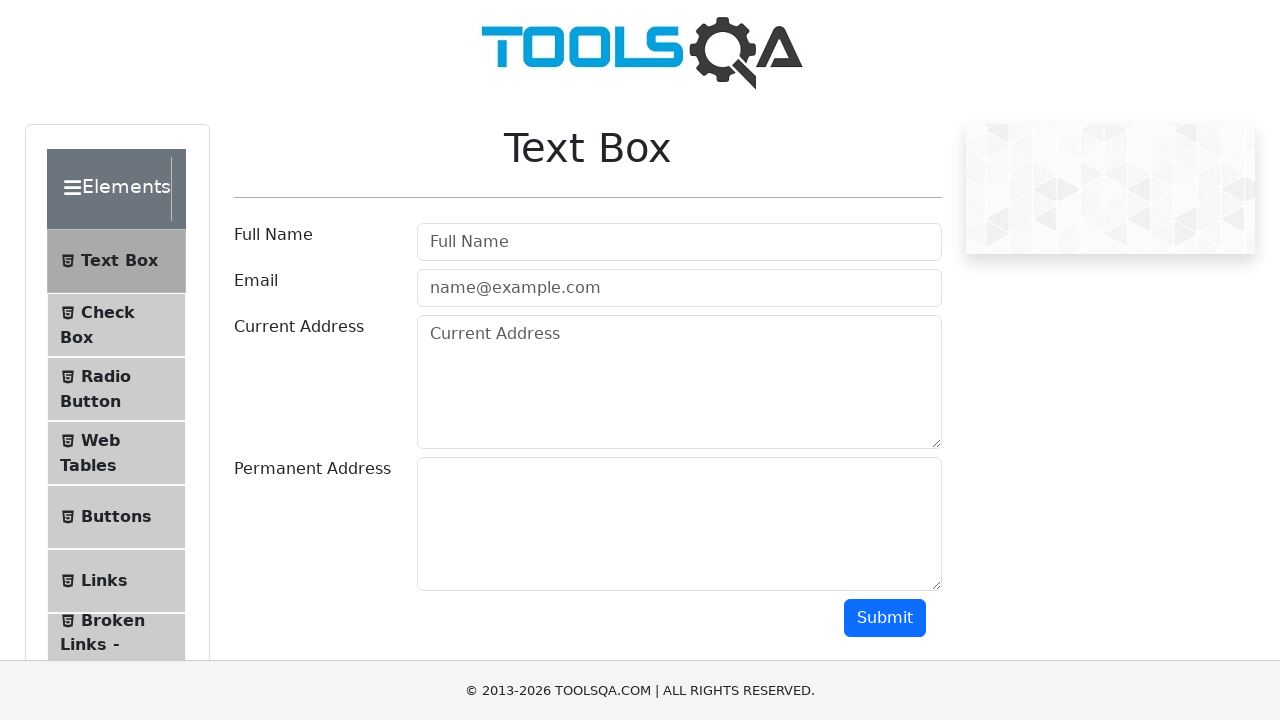

Checked if submit button is enabled
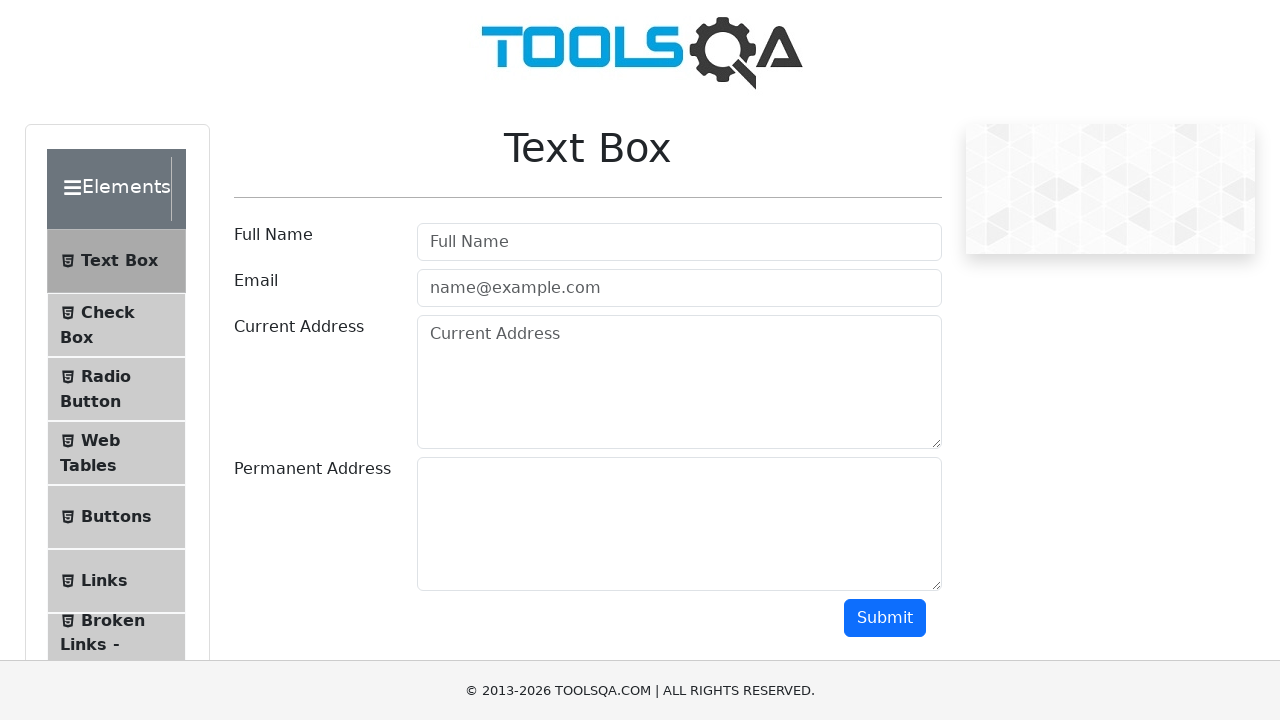

Verified that submit button is enabled
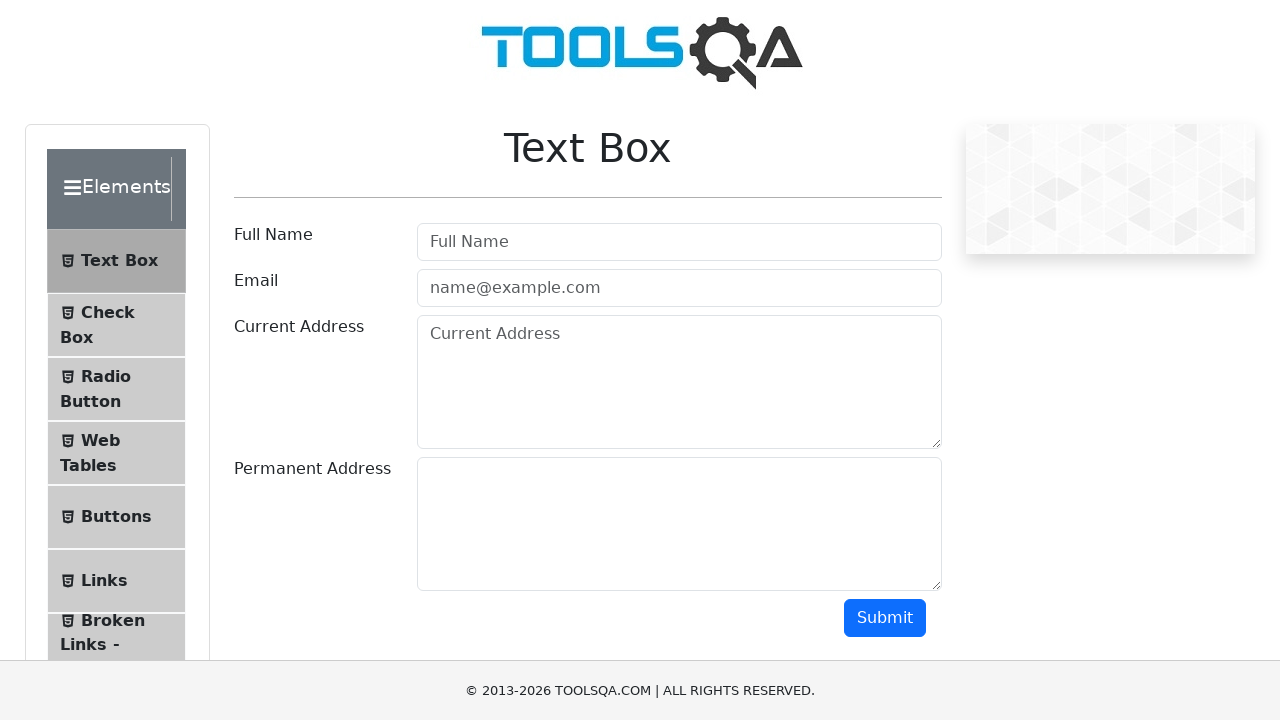

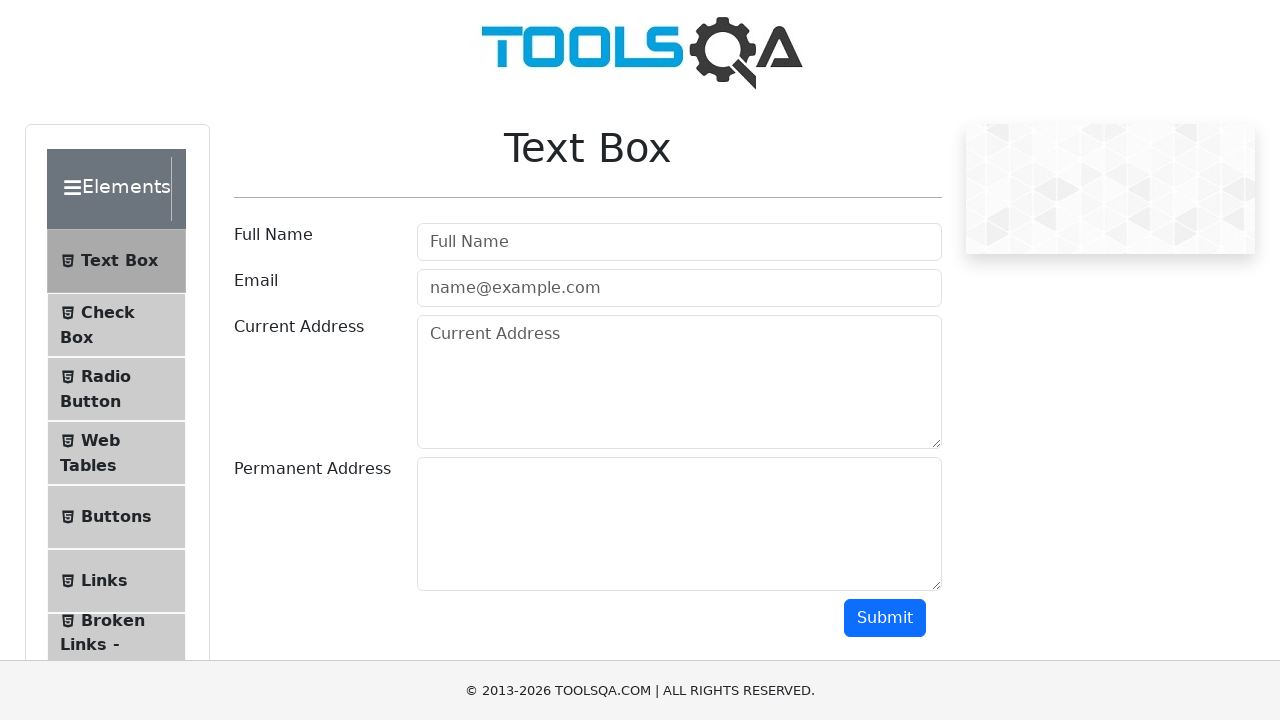